Tests the Add/Remove Elements functionality by clicking the Add Element button, verifying the Delete button appears, clicking Delete, and verifying the page heading is still visible.

Starting URL: https://the-internet.herokuapp.com/add_remove_elements/

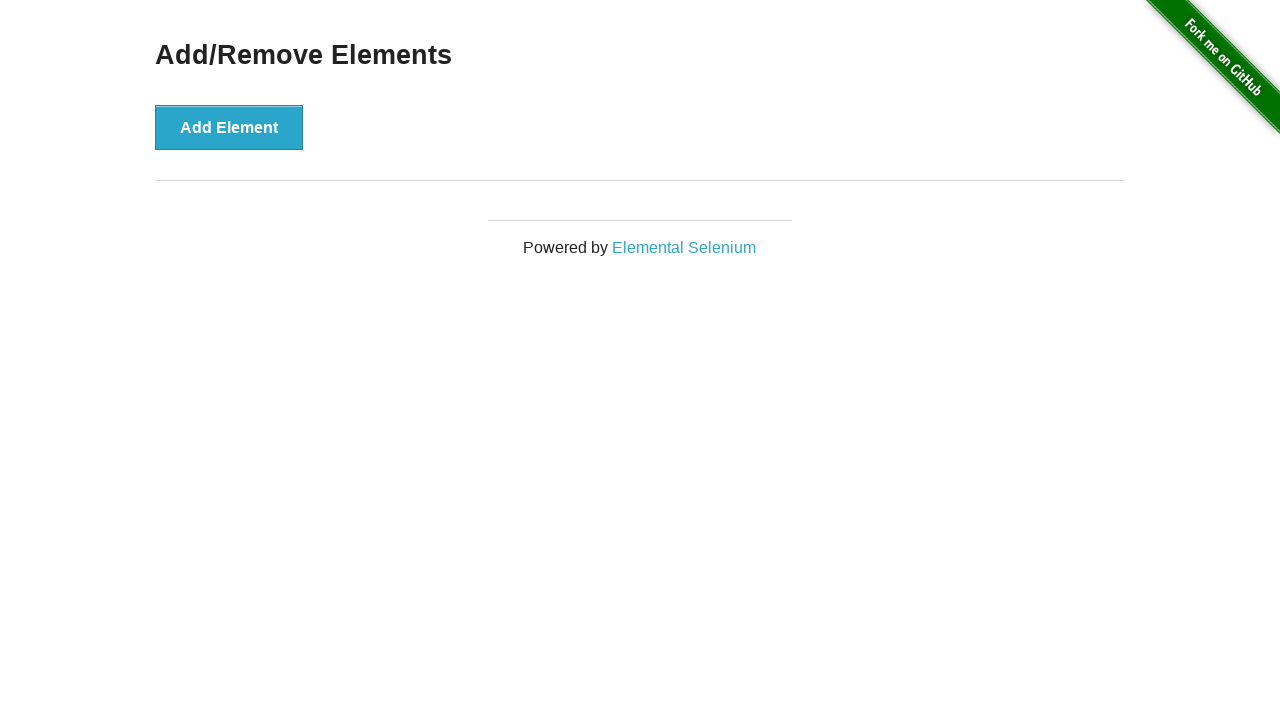

Clicked the Add Element button at (229, 127) on button[onclick='addElement()']
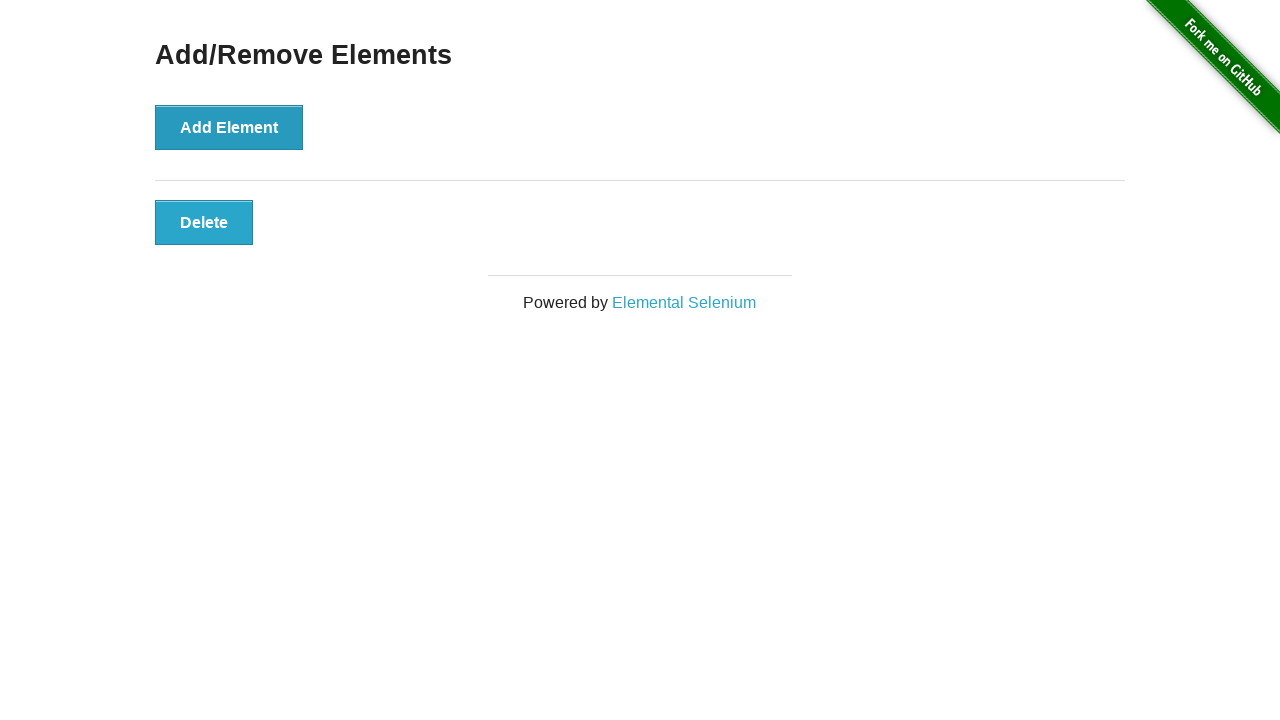

Delete button appeared after clicking Add Element
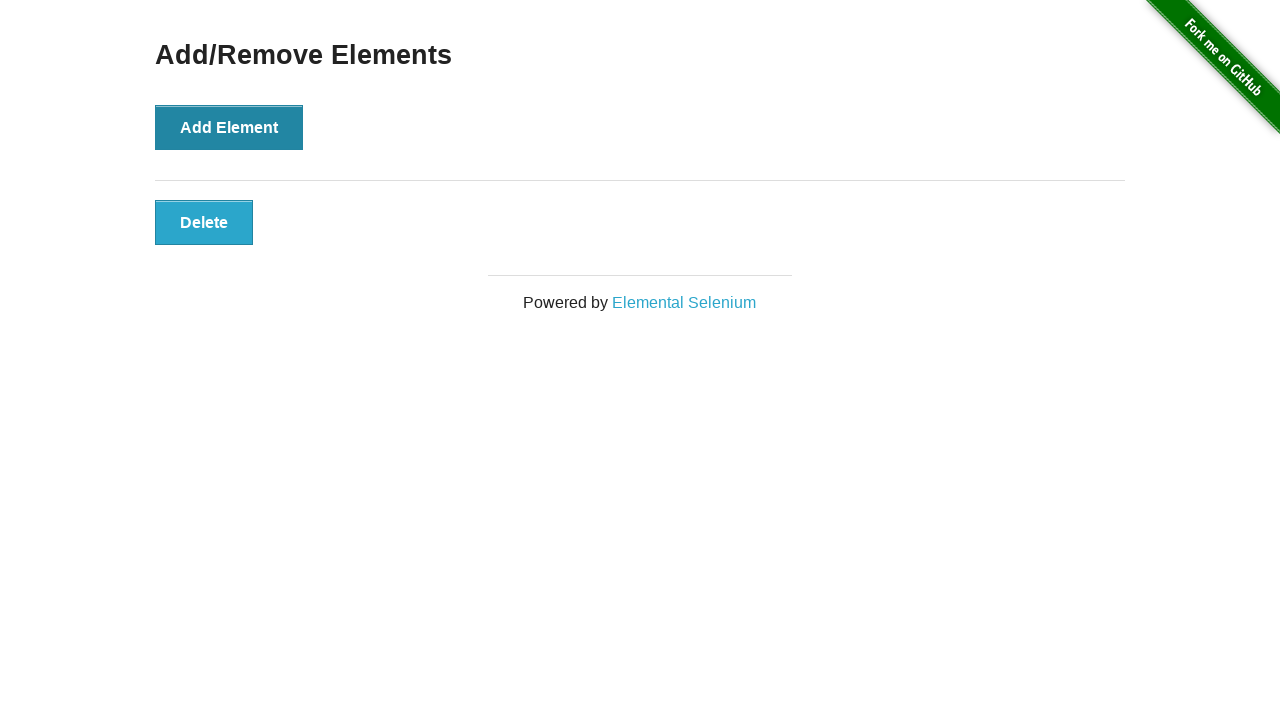

Clicked the Delete button at (204, 222) on button.added-manually
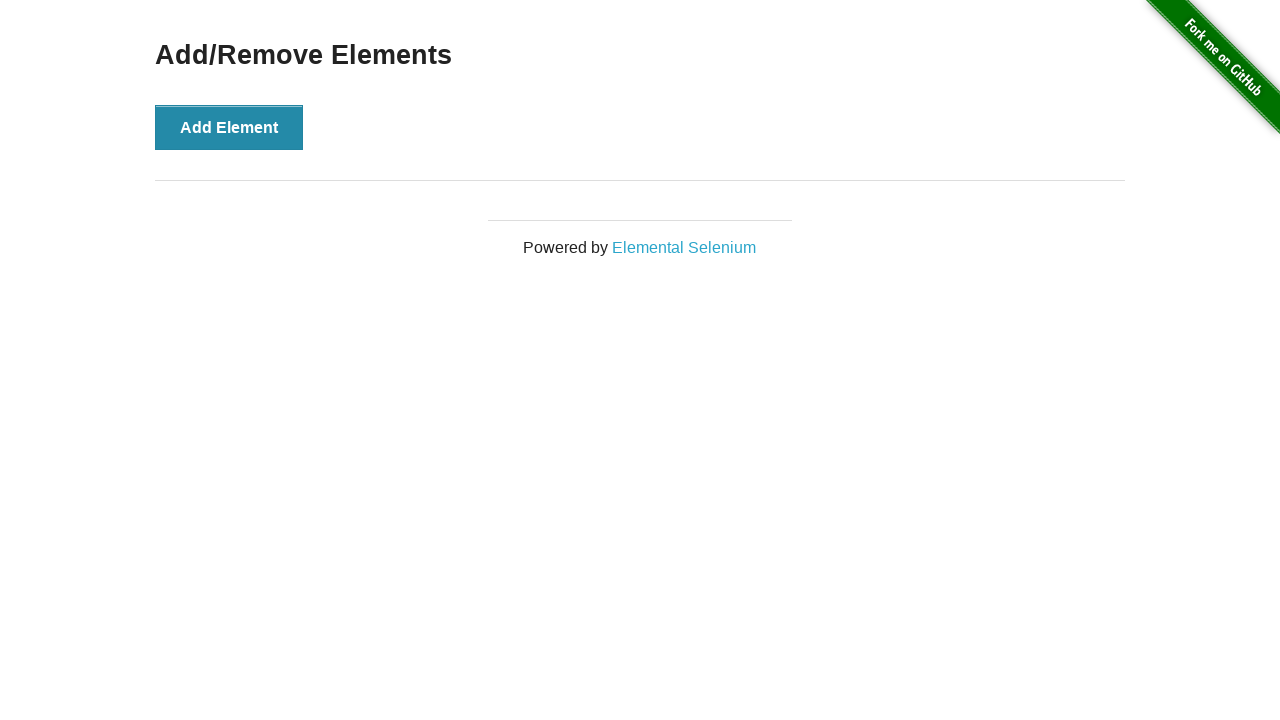

Verified the Add/Remove Elements heading is still visible after deleting element
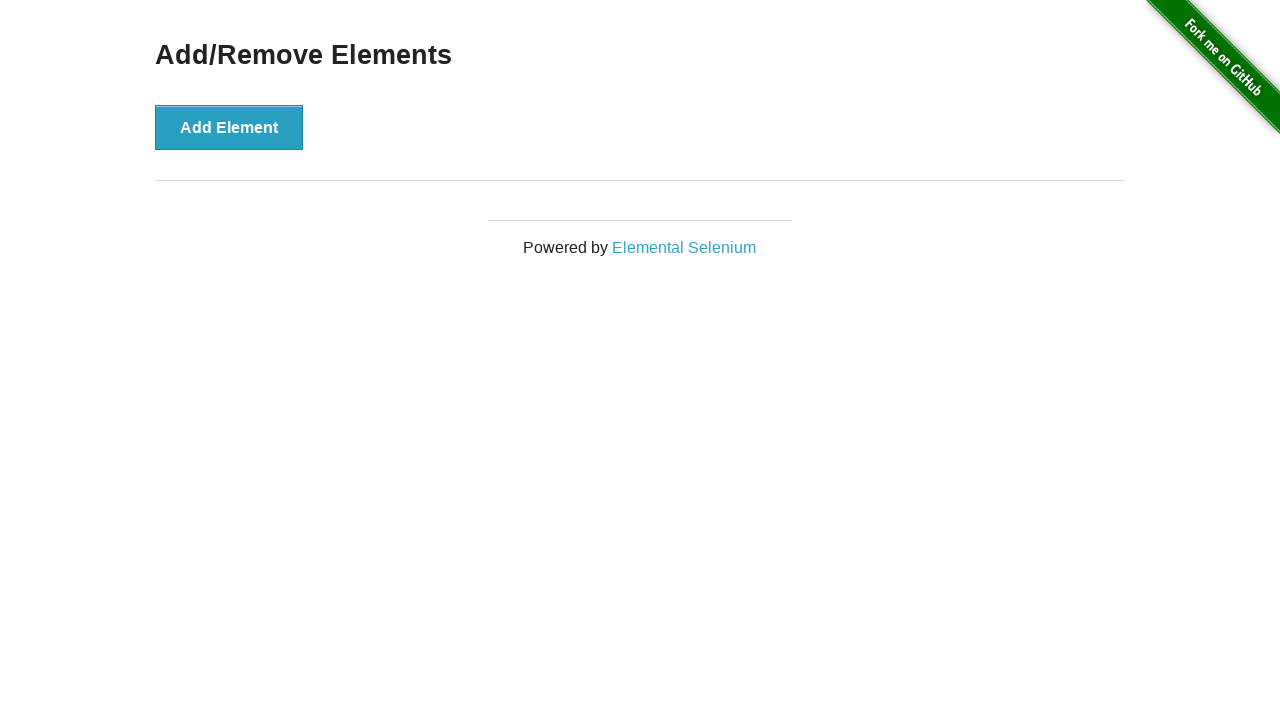

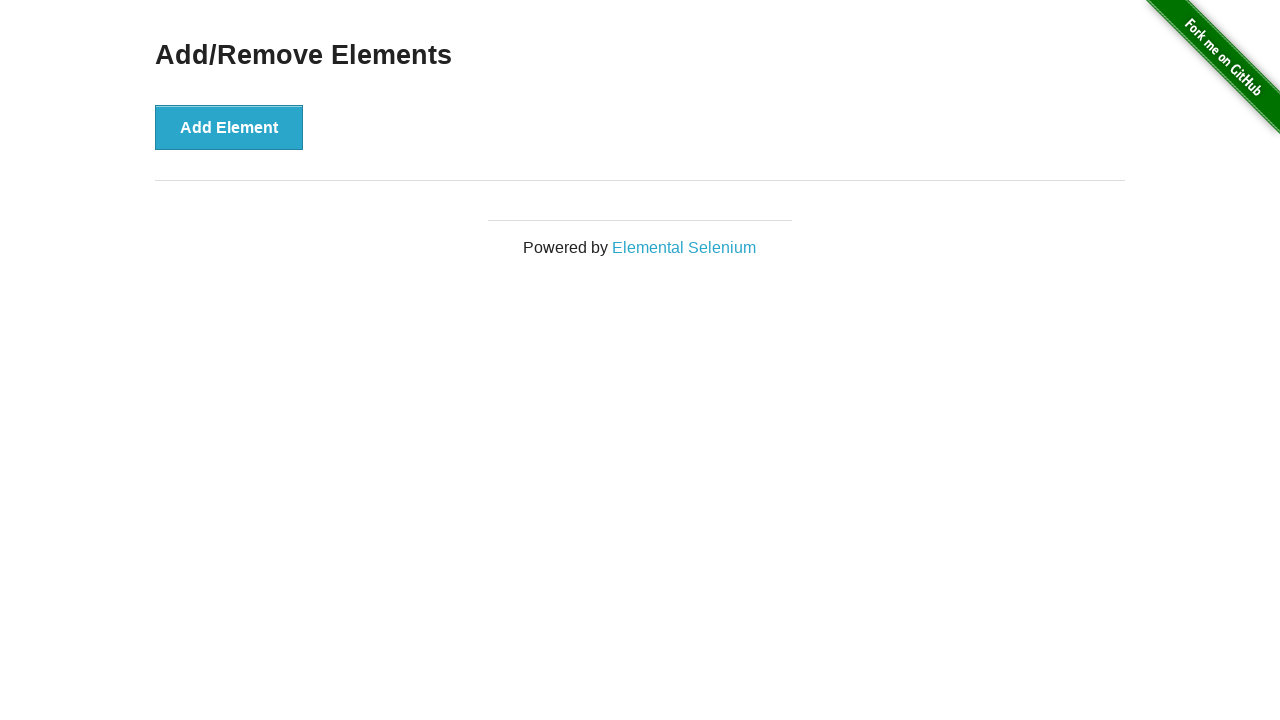